Tests adding todo items by creating two todos and verifying they appear in the list

Starting URL: https://demo.playwright.dev/todomvc

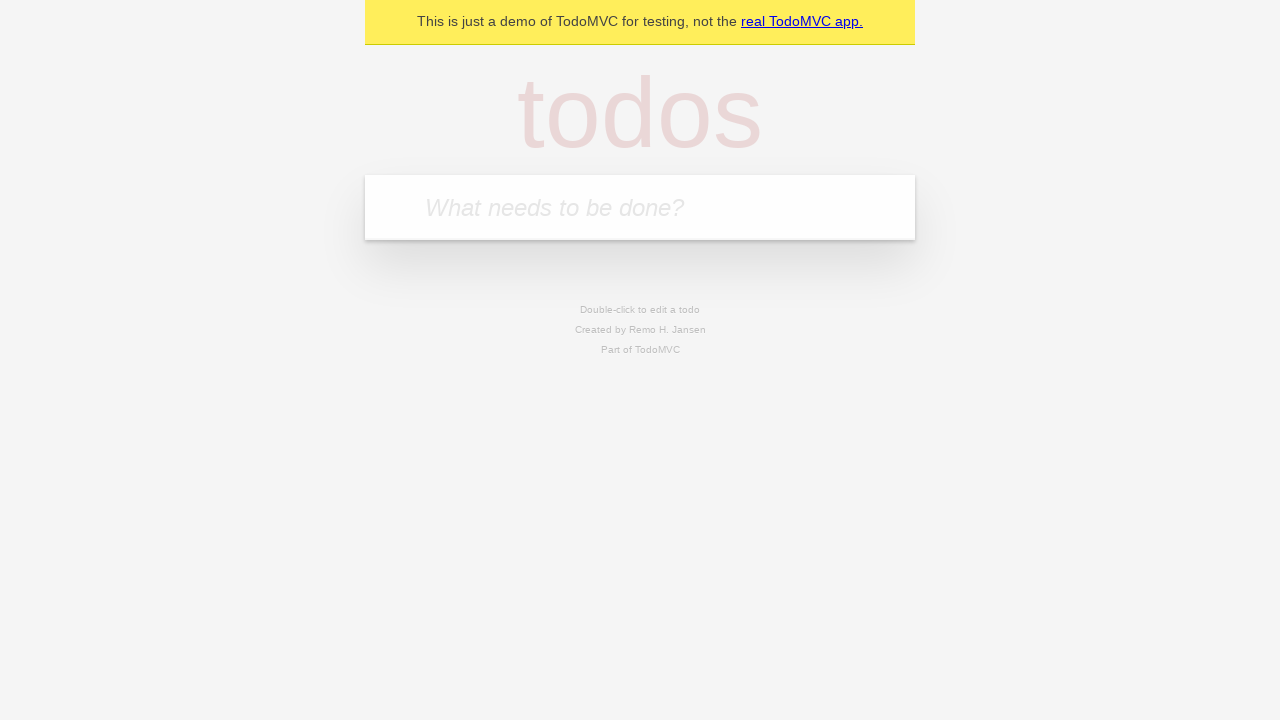

Located the 'What needs to be done?' input field
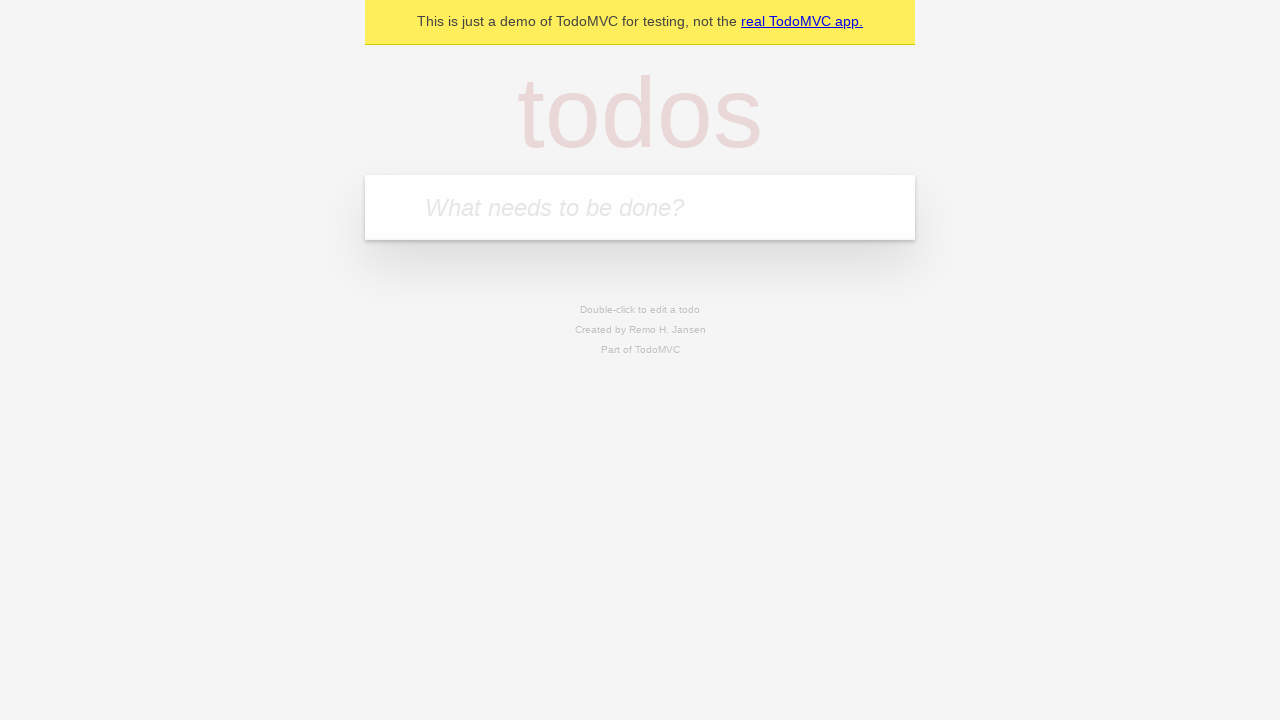

Filled first todo input with 'buy some cheese' on internal:attr=[placeholder="What needs to be done?"i]
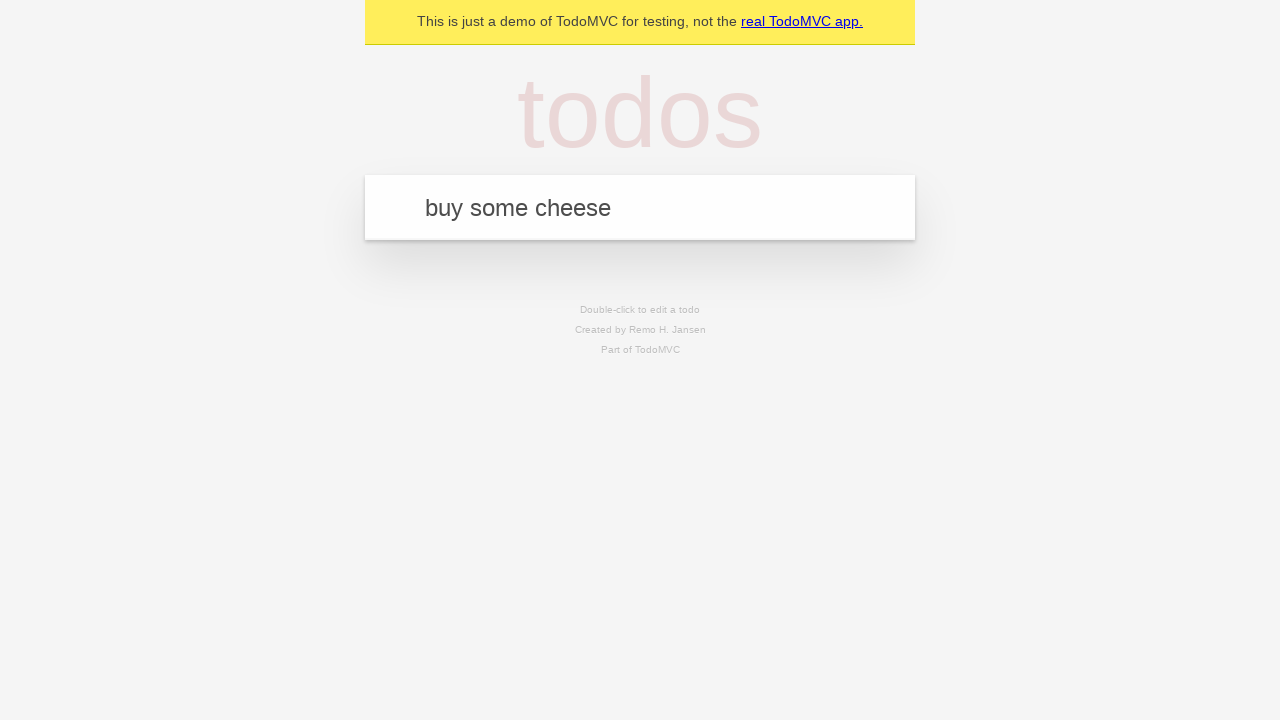

Pressed Enter to submit first todo on internal:attr=[placeholder="What needs to be done?"i]
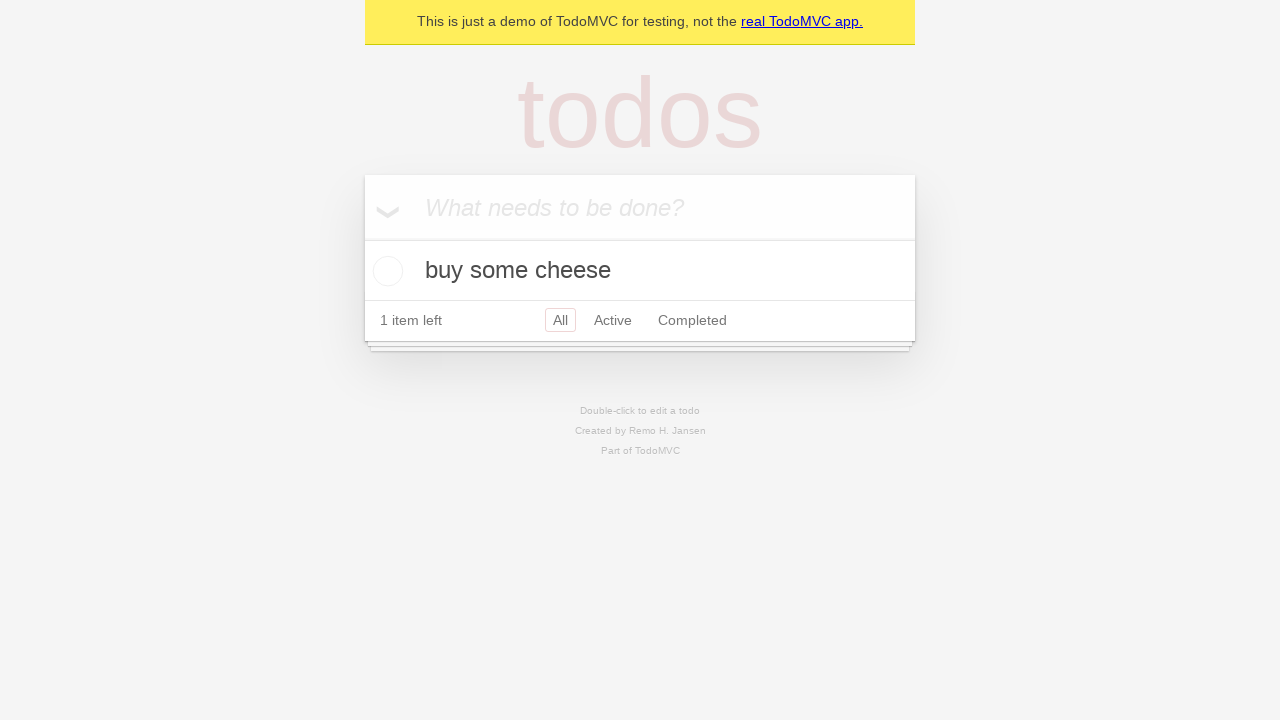

First todo appeared in the list
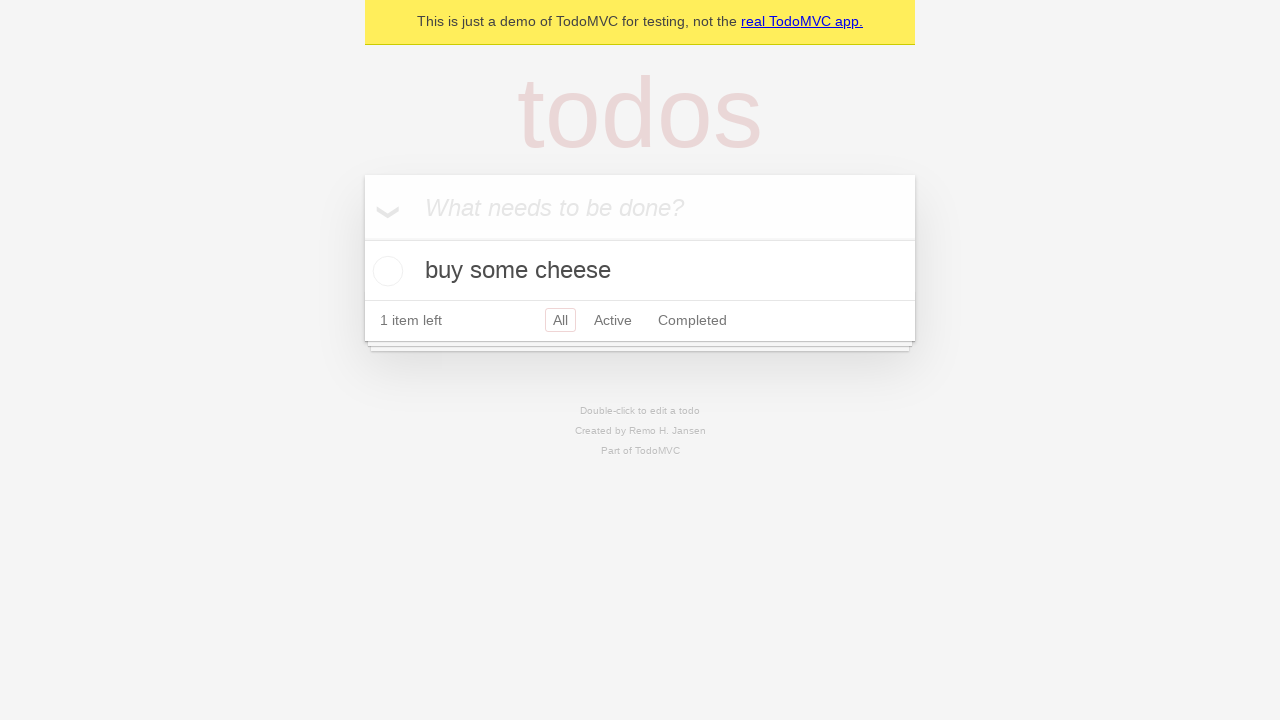

Filled second todo input with 'feed the cat' on internal:attr=[placeholder="What needs to be done?"i]
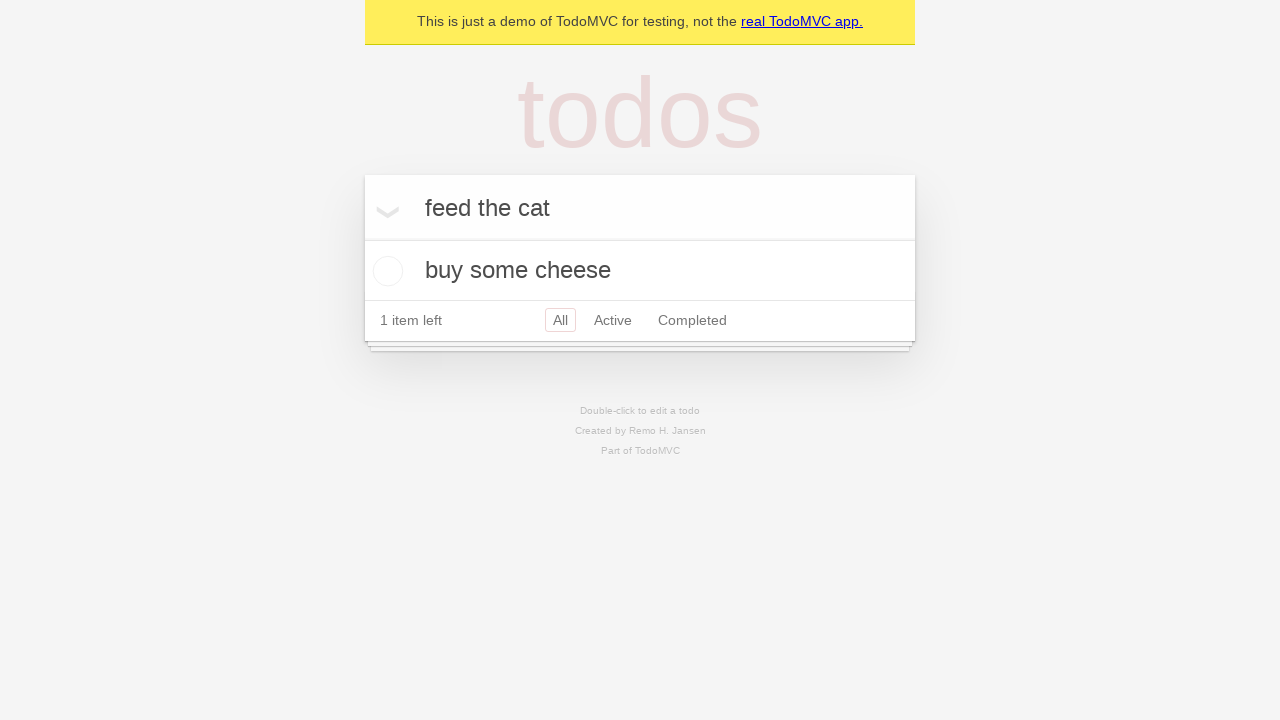

Pressed Enter to submit second todo on internal:attr=[placeholder="What needs to be done?"i]
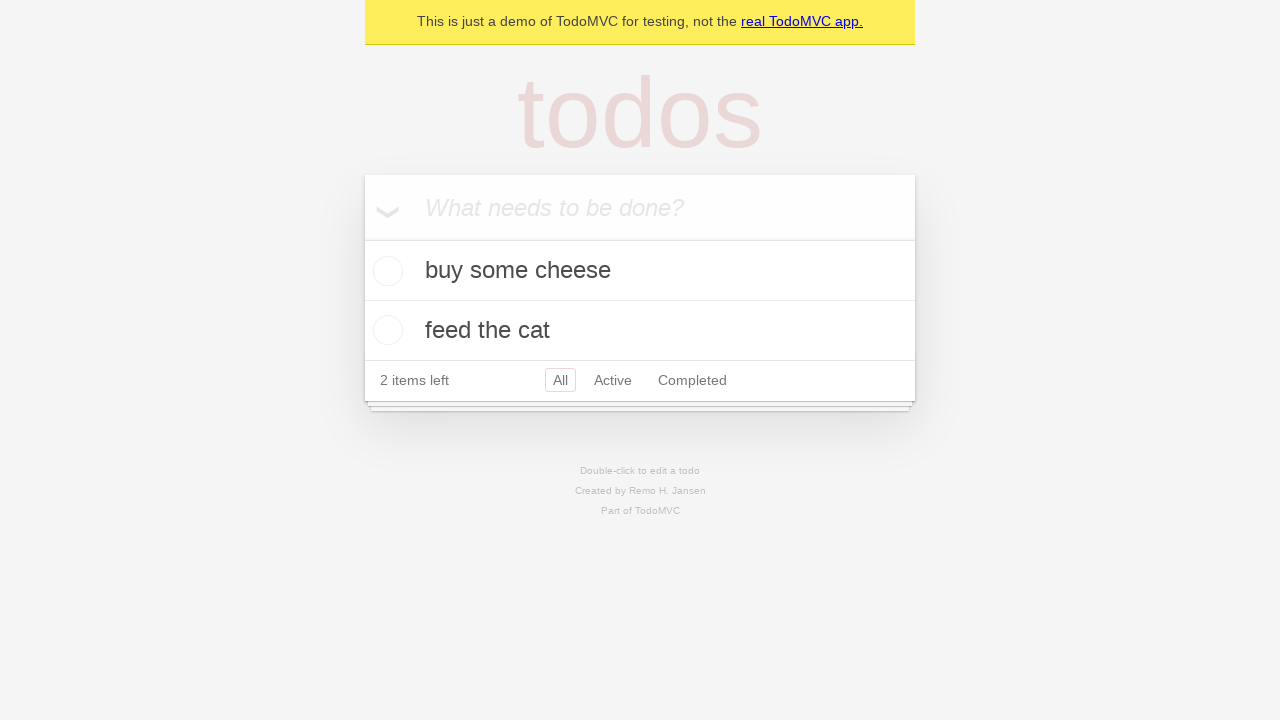

Both todos now visible in the list
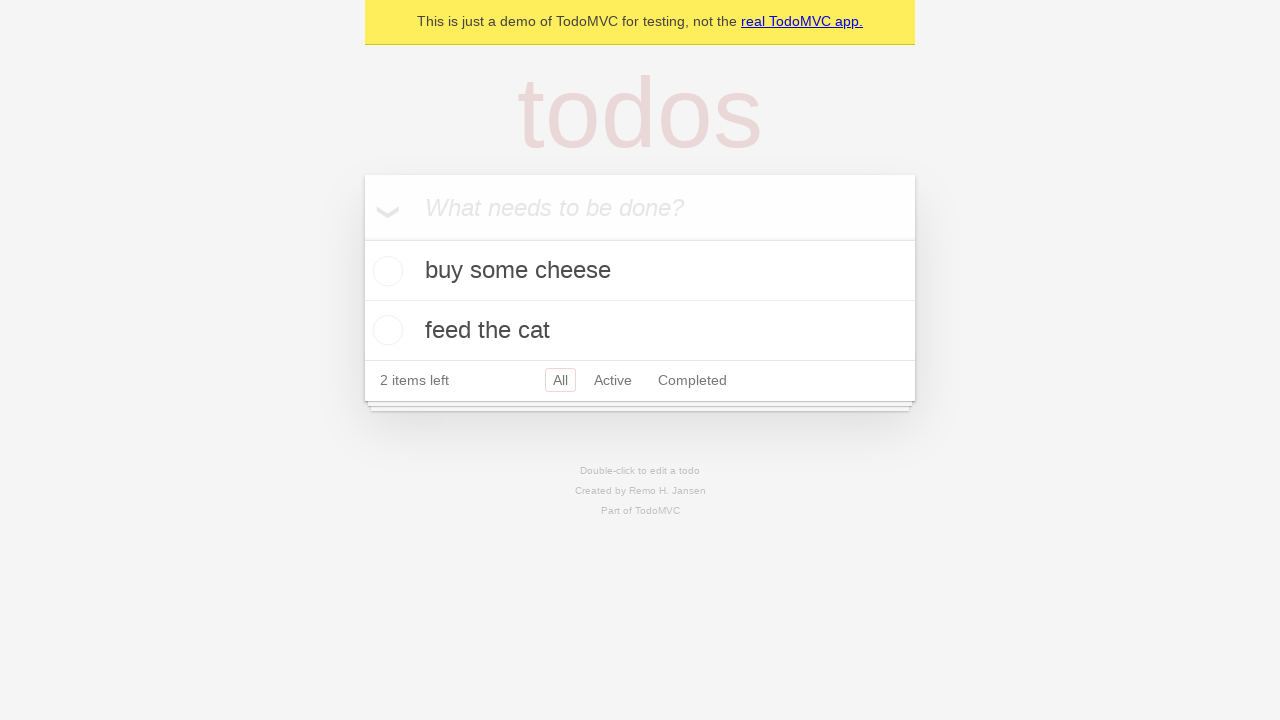

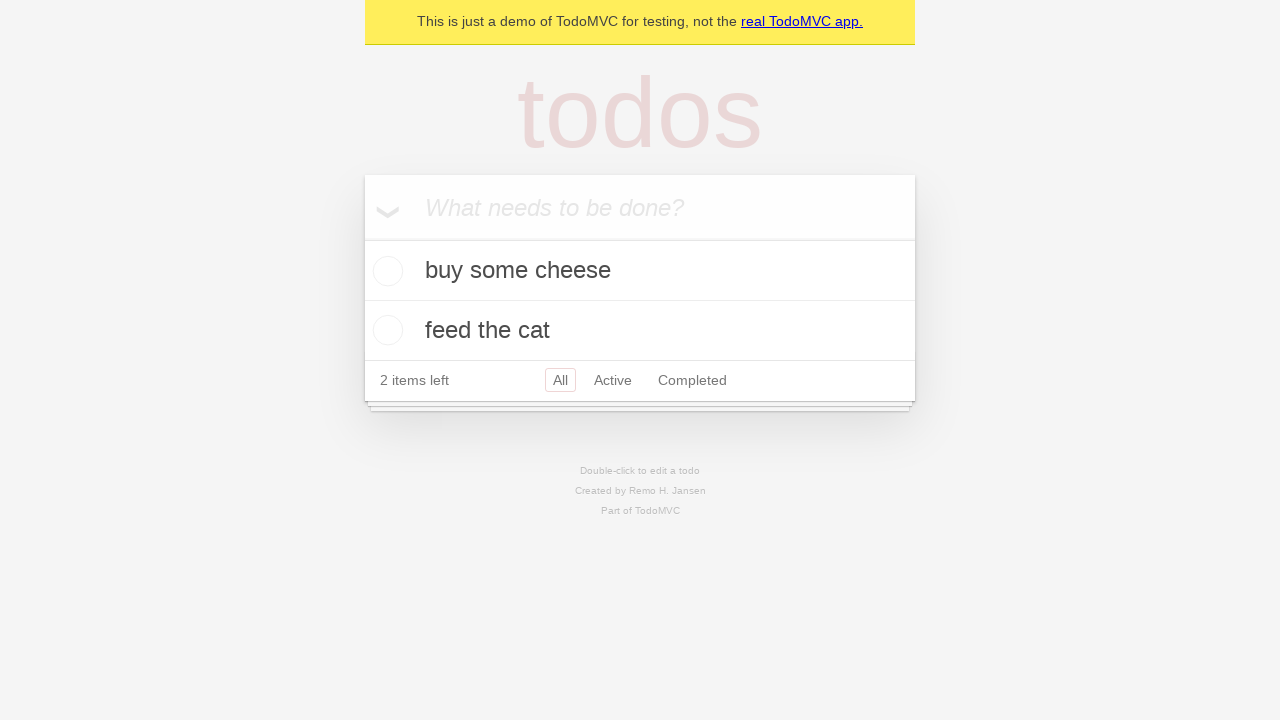